Tests iframe interaction on W3Schools try editor by switching to iframe, clicking a button inside it, then switching back to main content to interact with menu options

Starting URL: https://www.w3schools.com/js/tryit.asp?filename=tryjs_myfirst

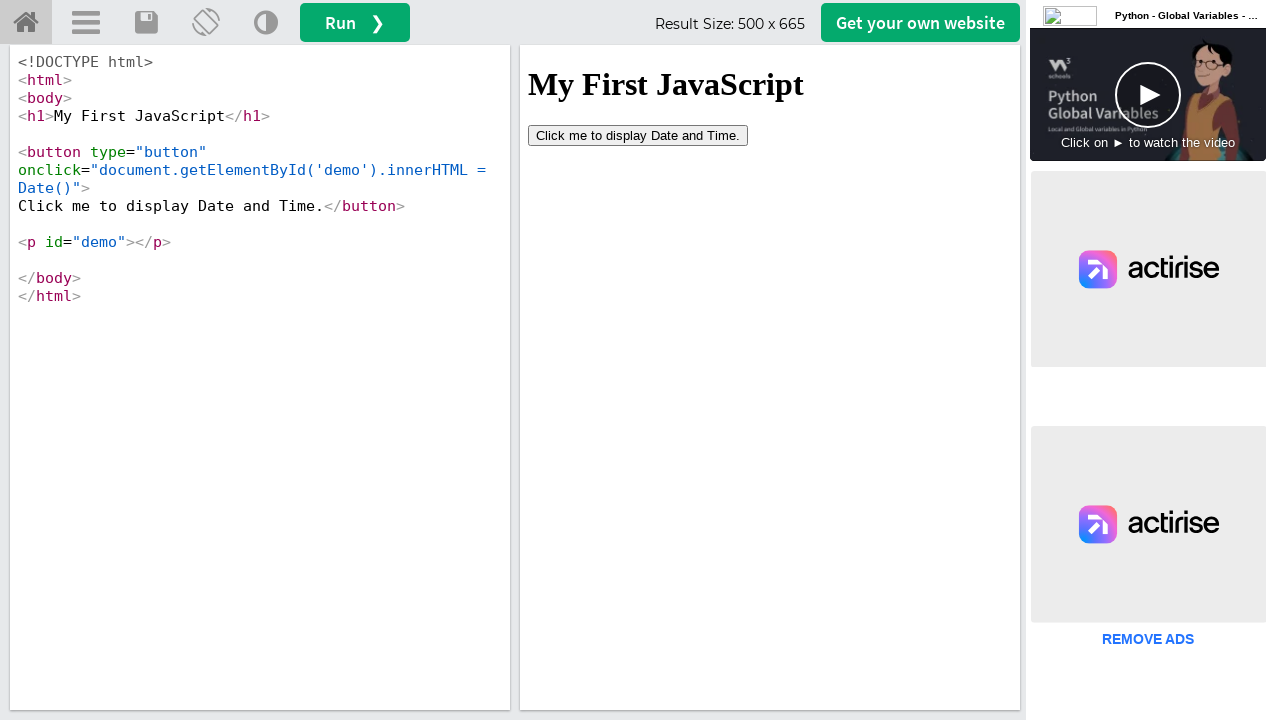

Switched to iframe named 'iframeResult'
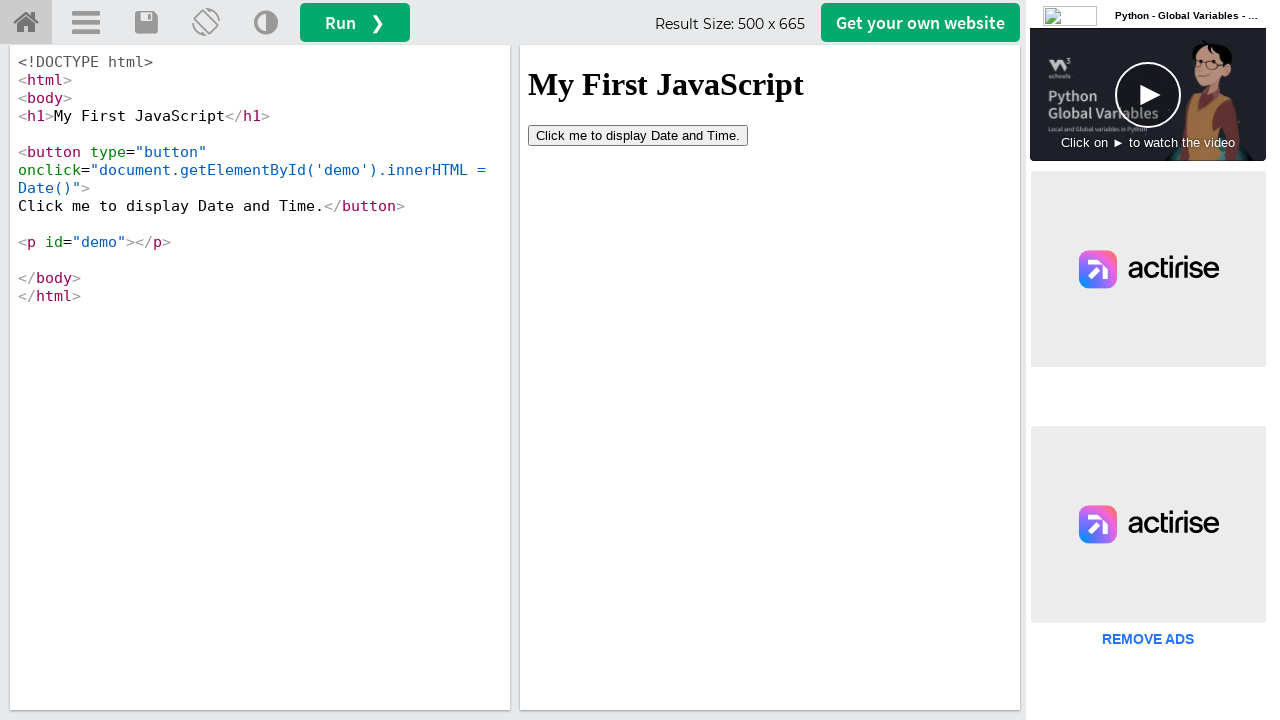

Clicked button inside iframe at (638, 135) on button[type='button']
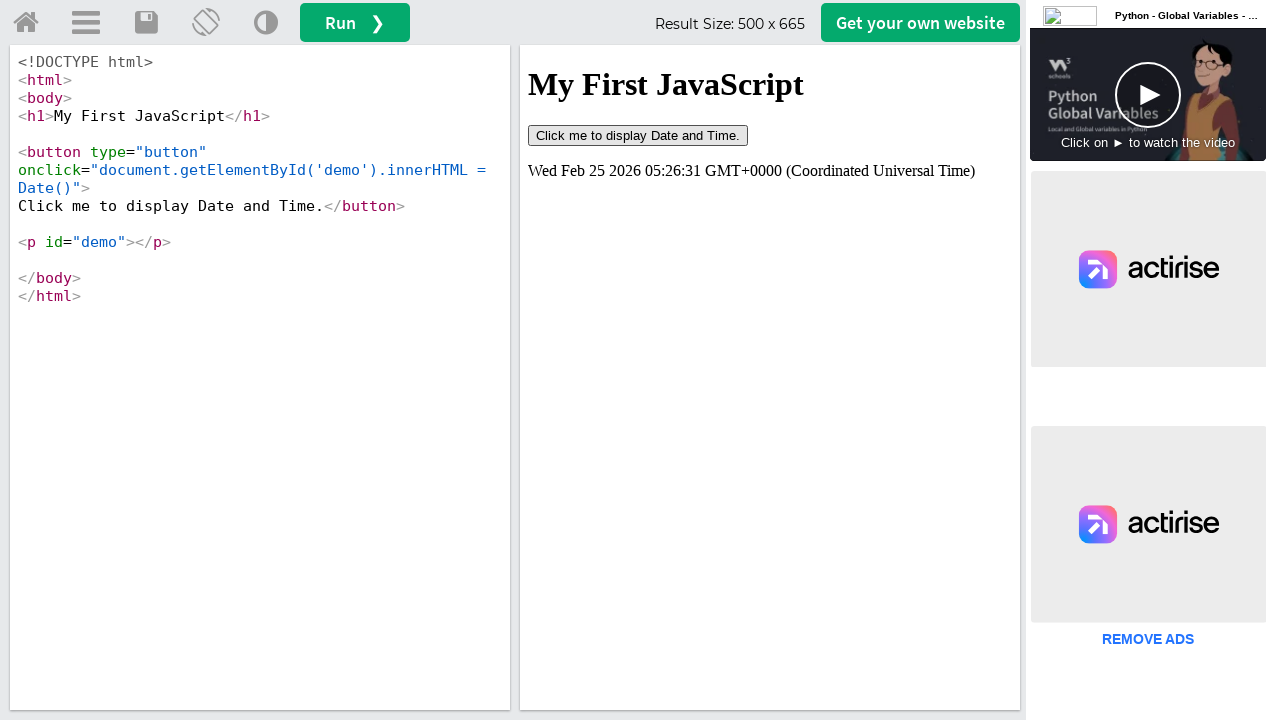

Clicked menu button in main page at (86, 23) on #menuButton
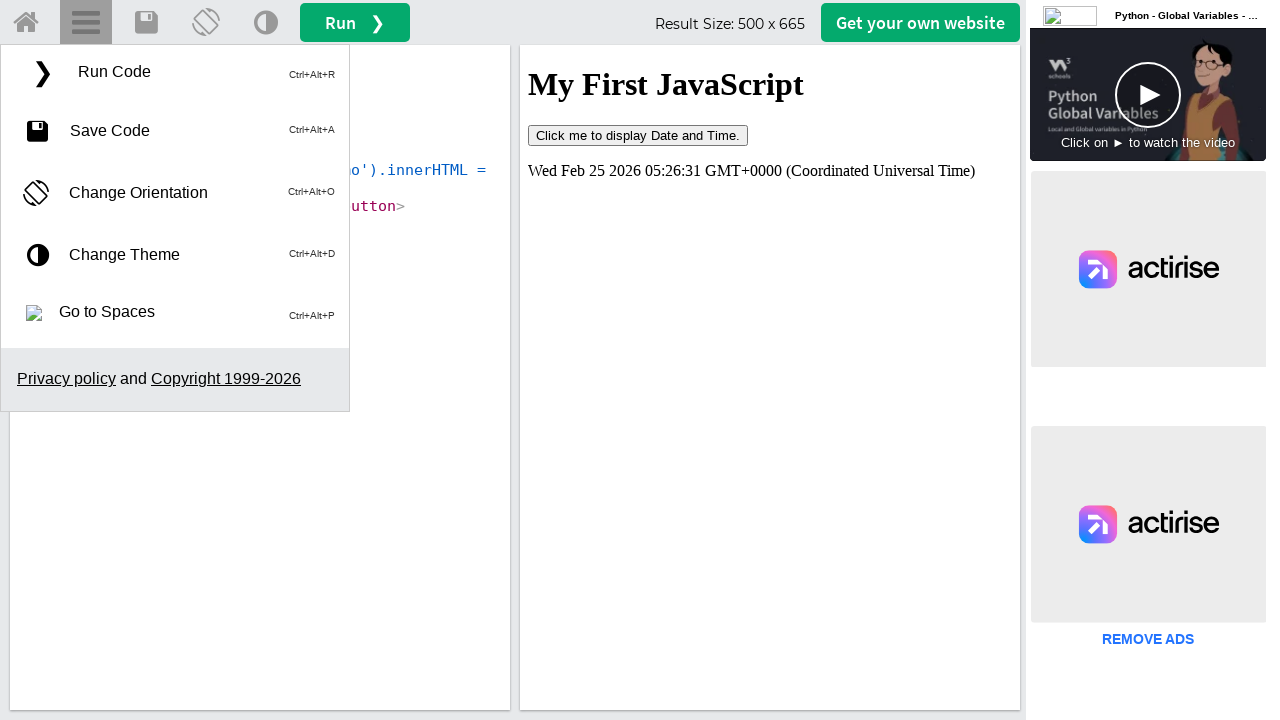

Clicked 'Change Theme' option from menu at (124, 254) on xpath=//span[contains(text(),'Change Theme')]
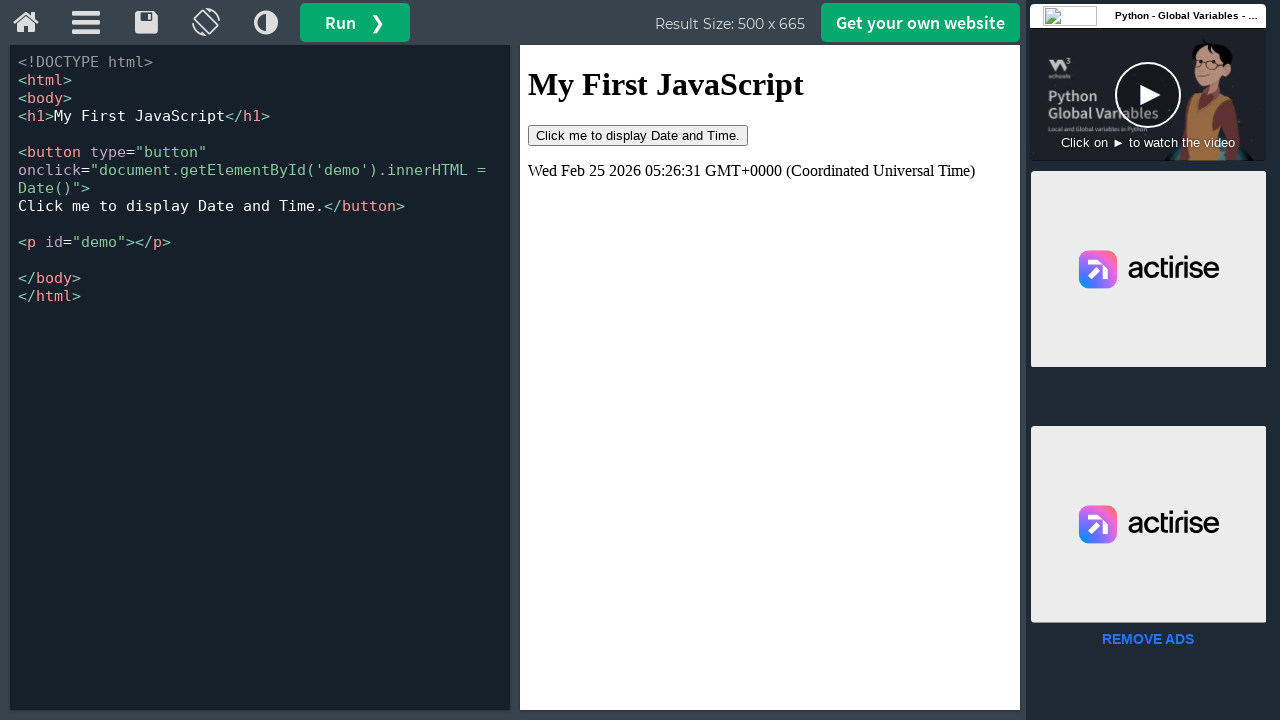

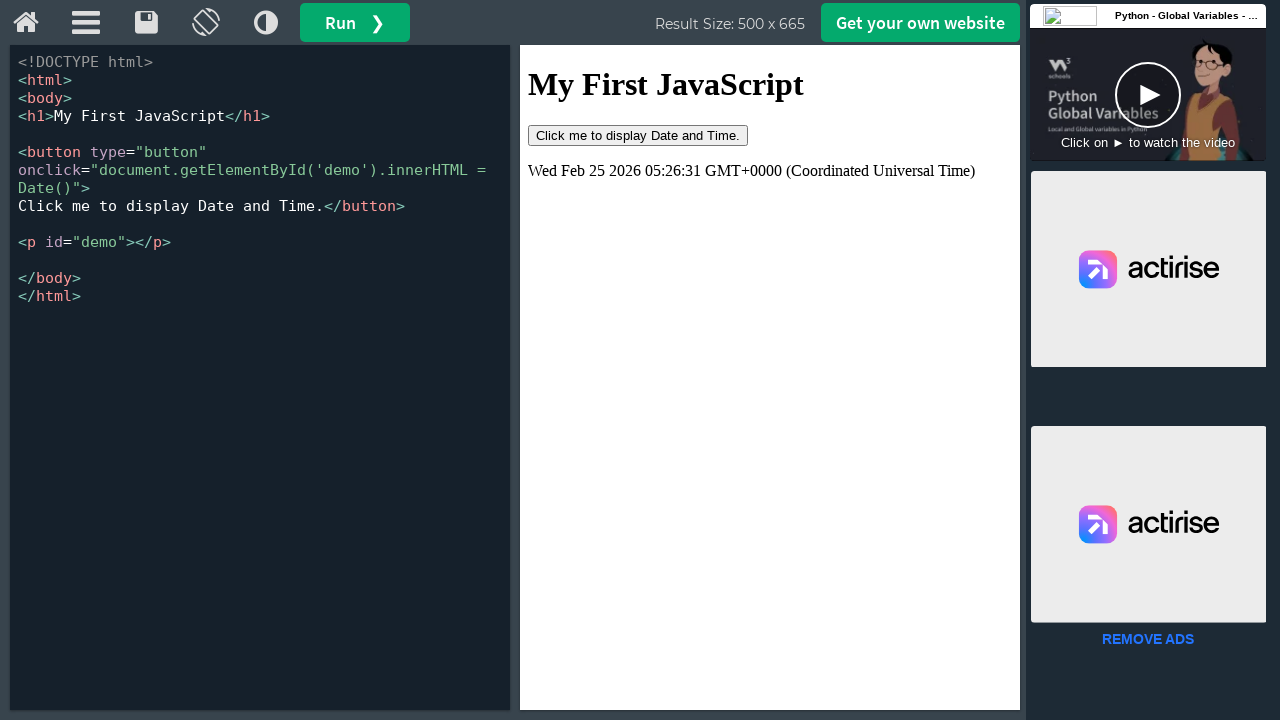